Tests file upload functionality by selecting a file, clicking the upload button, and verifying the success message is displayed

Starting URL: https://practice.cydeo.com/upload

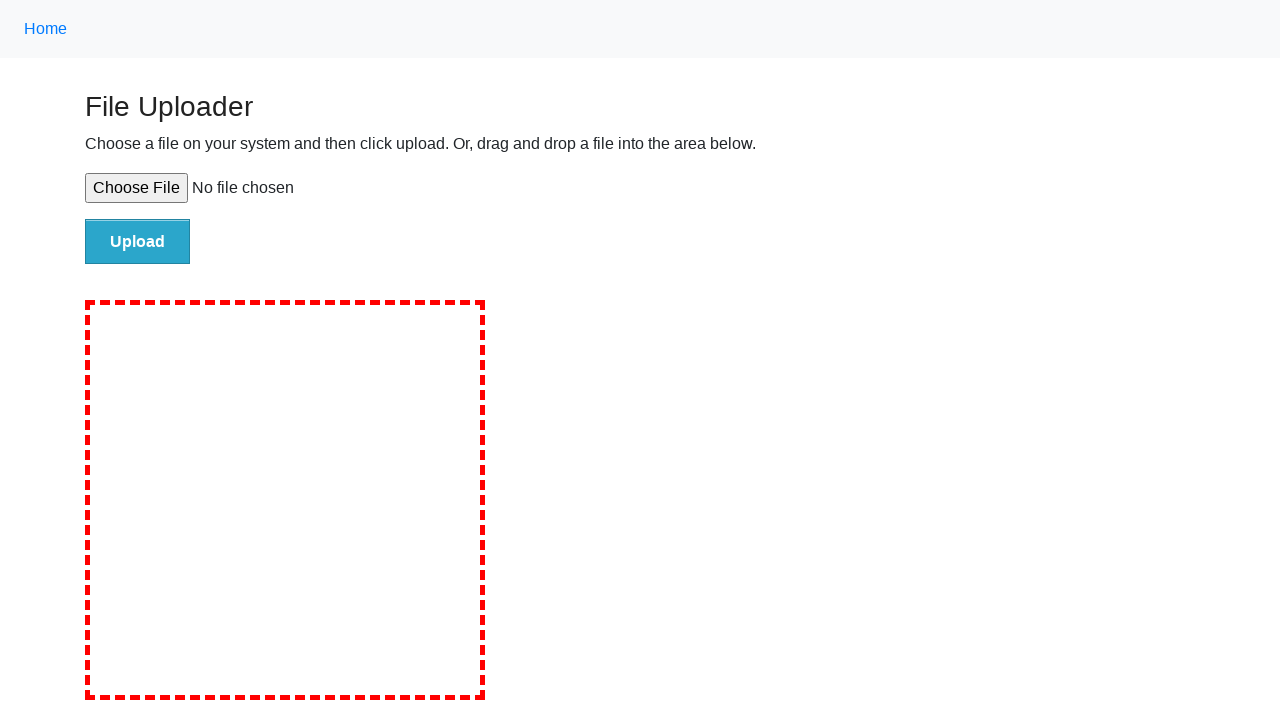

Created temporary test file for upload
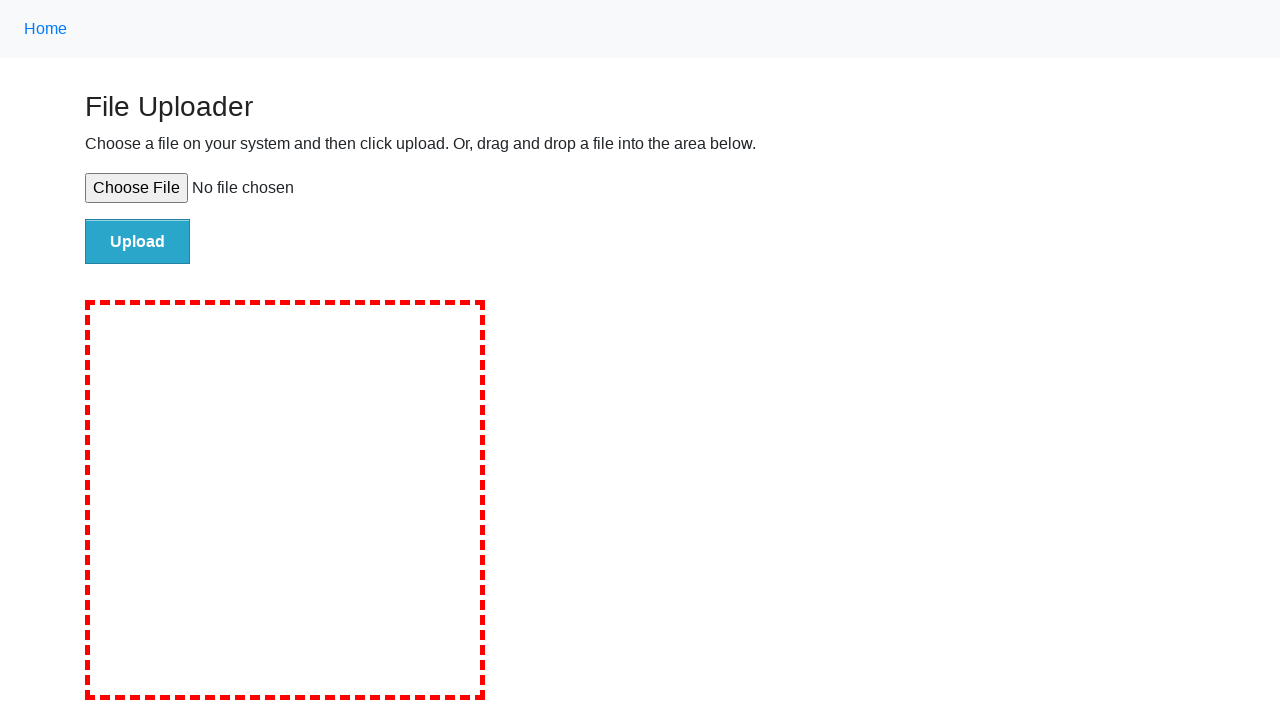

Selected file for upload via file input
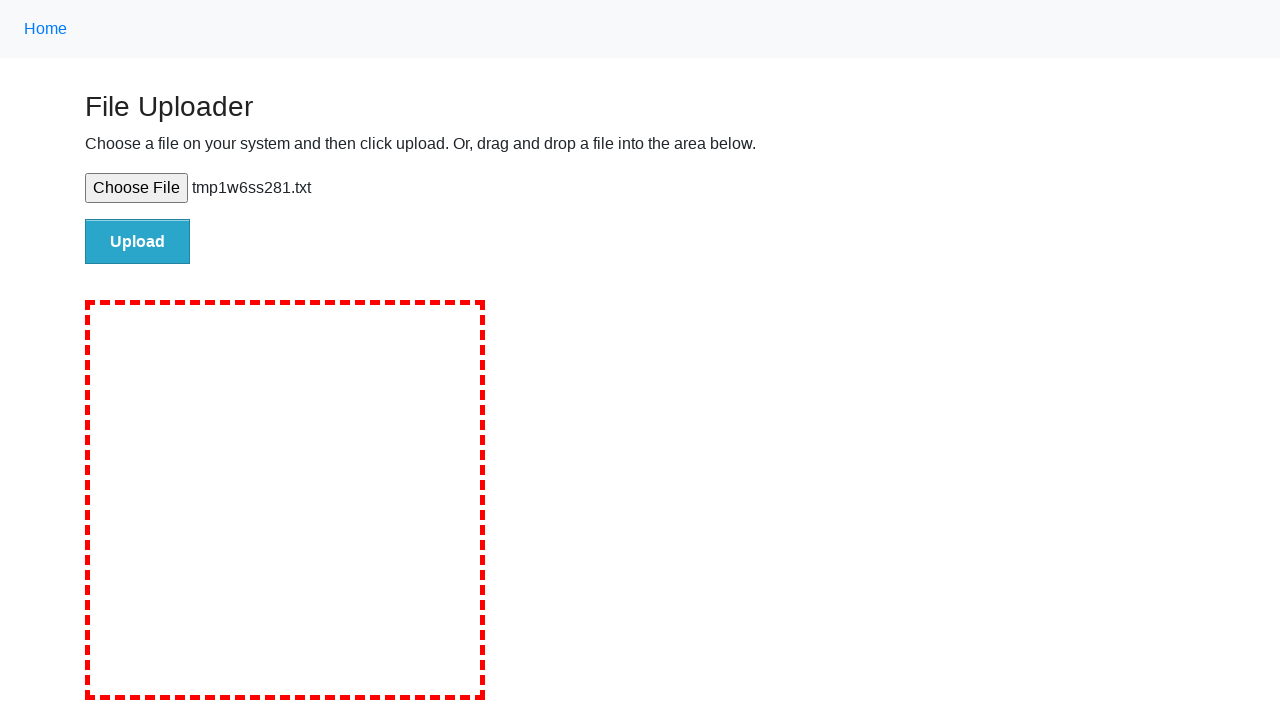

Clicked upload button to submit file at (138, 241) on #file-submit
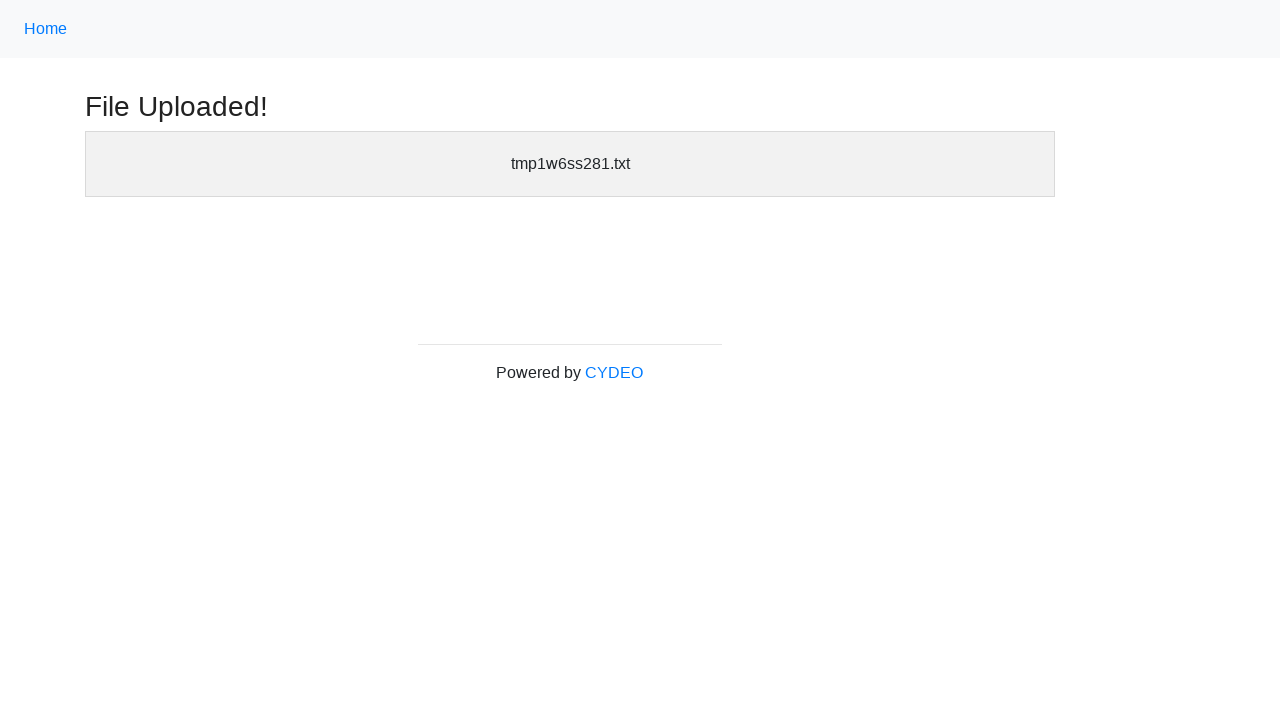

Success header became visible after upload
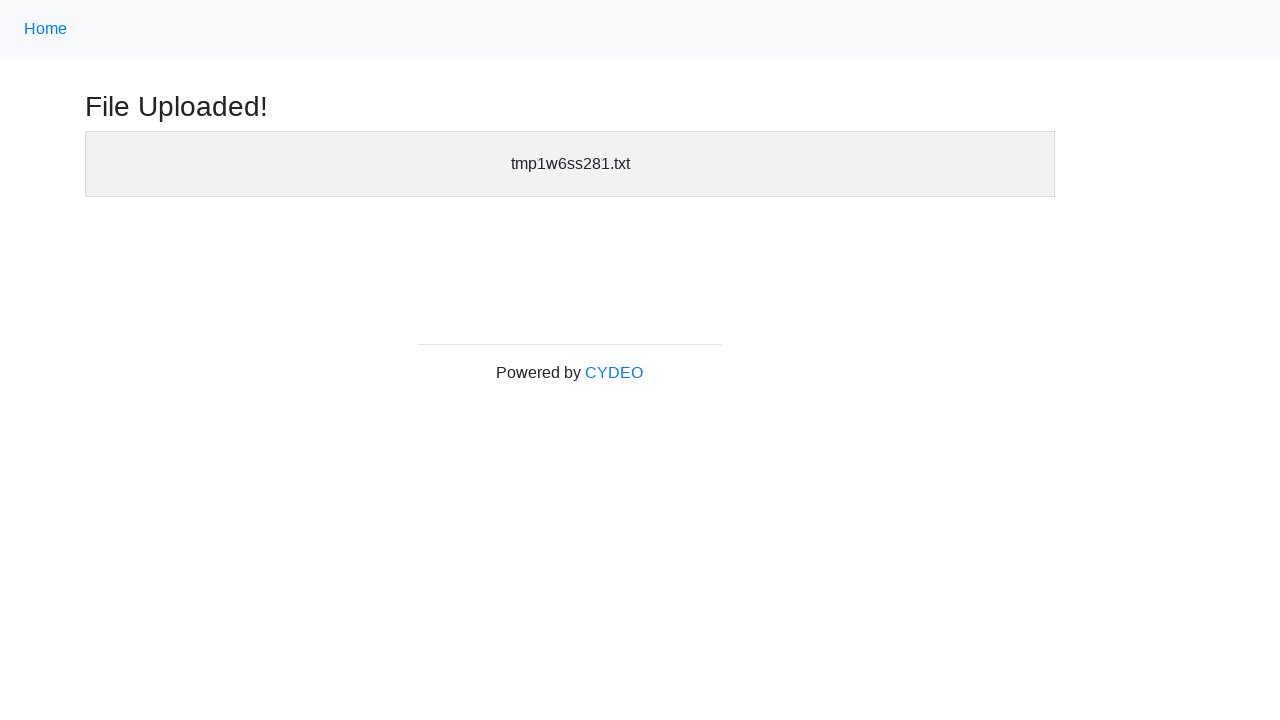

Verified success header is visible
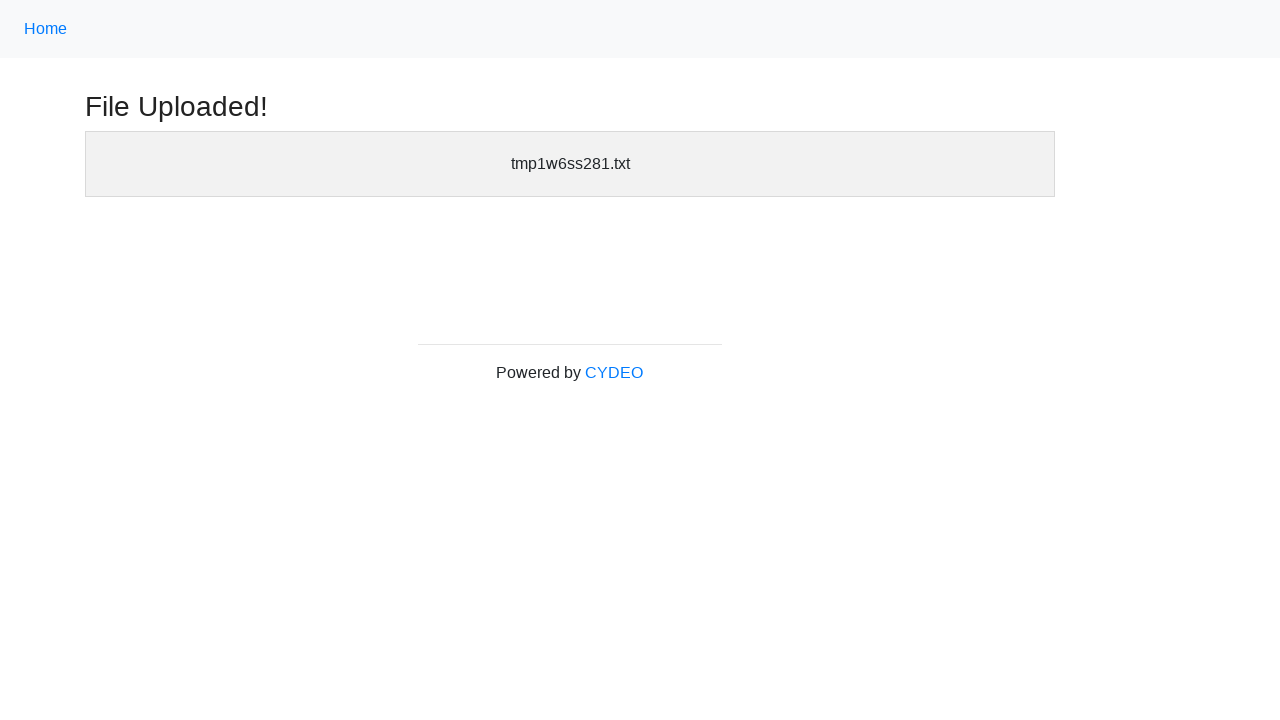

Cleaned up temporary test file
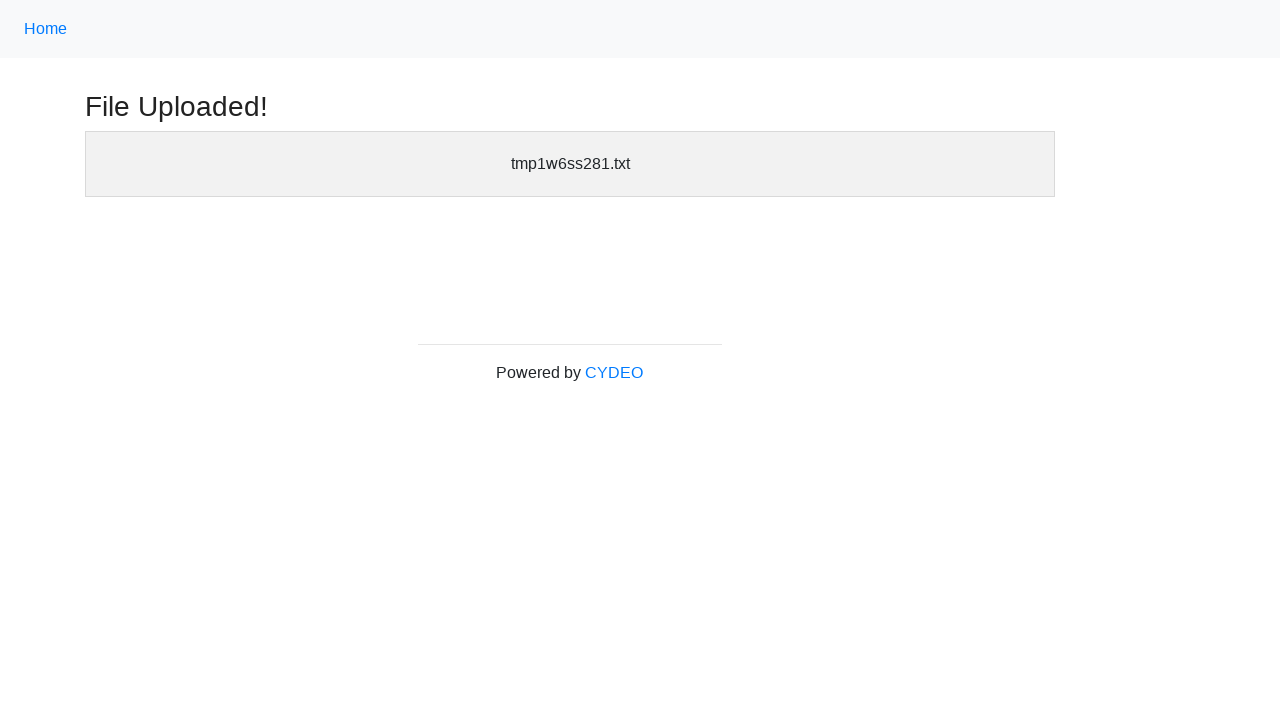

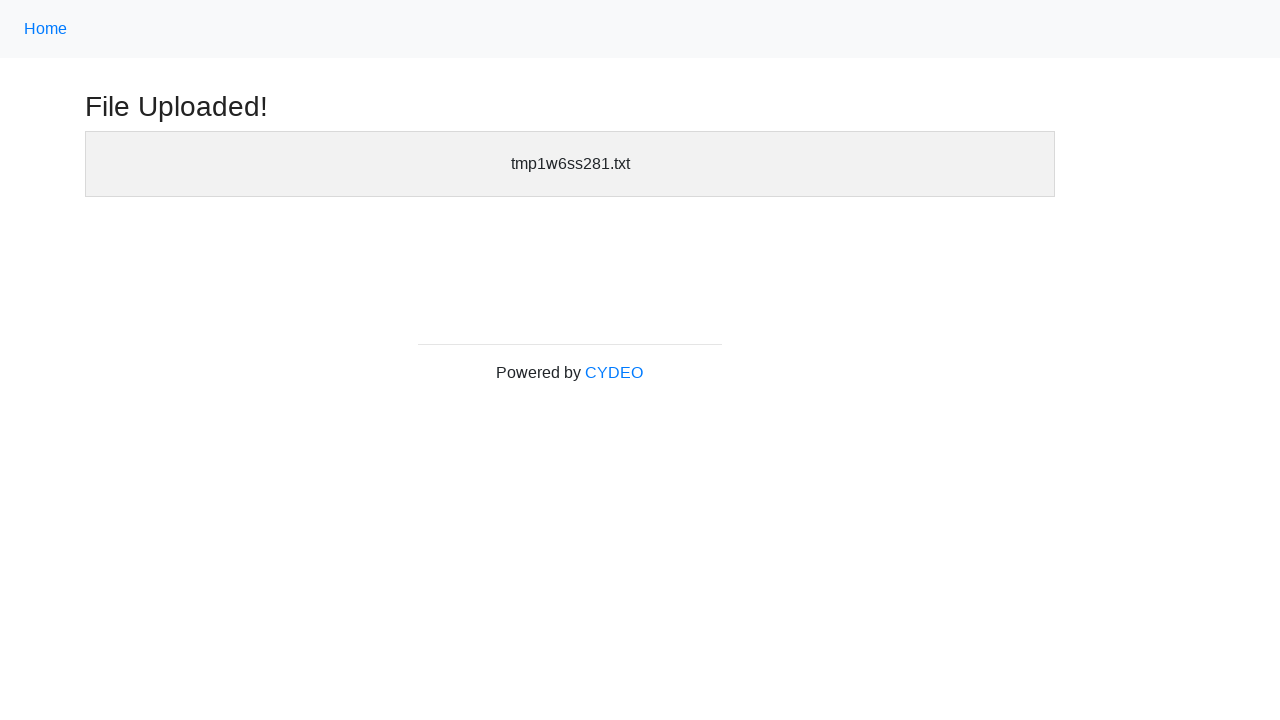